Tests prompt dialog functionality by clicking a button that triggers a prompt, entering a name, and verifying the greeting message is displayed

Starting URL: https://testautomationpractice.blogspot.com/

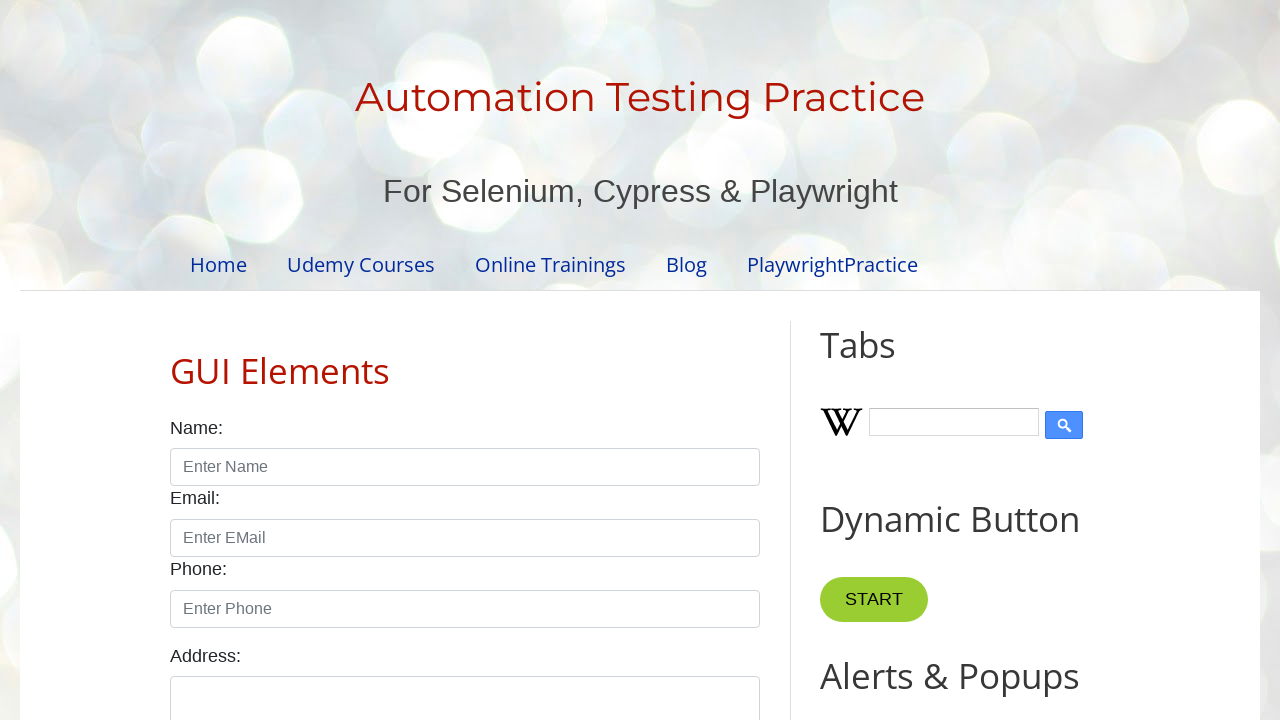

Set up dialog handler to accept prompt with name 'Vinay'
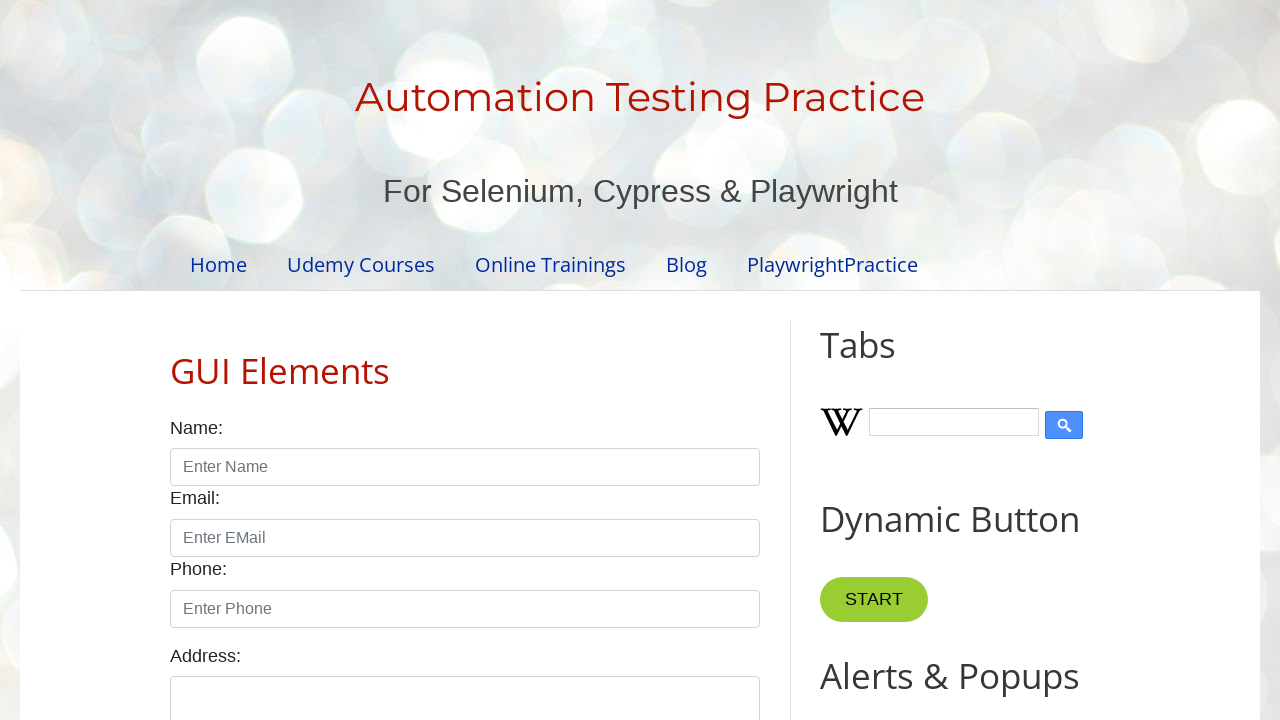

Clicked button to trigger prompt dialog at (890, 360) on xpath=//button[@onclick='myFunctionPrompt()']
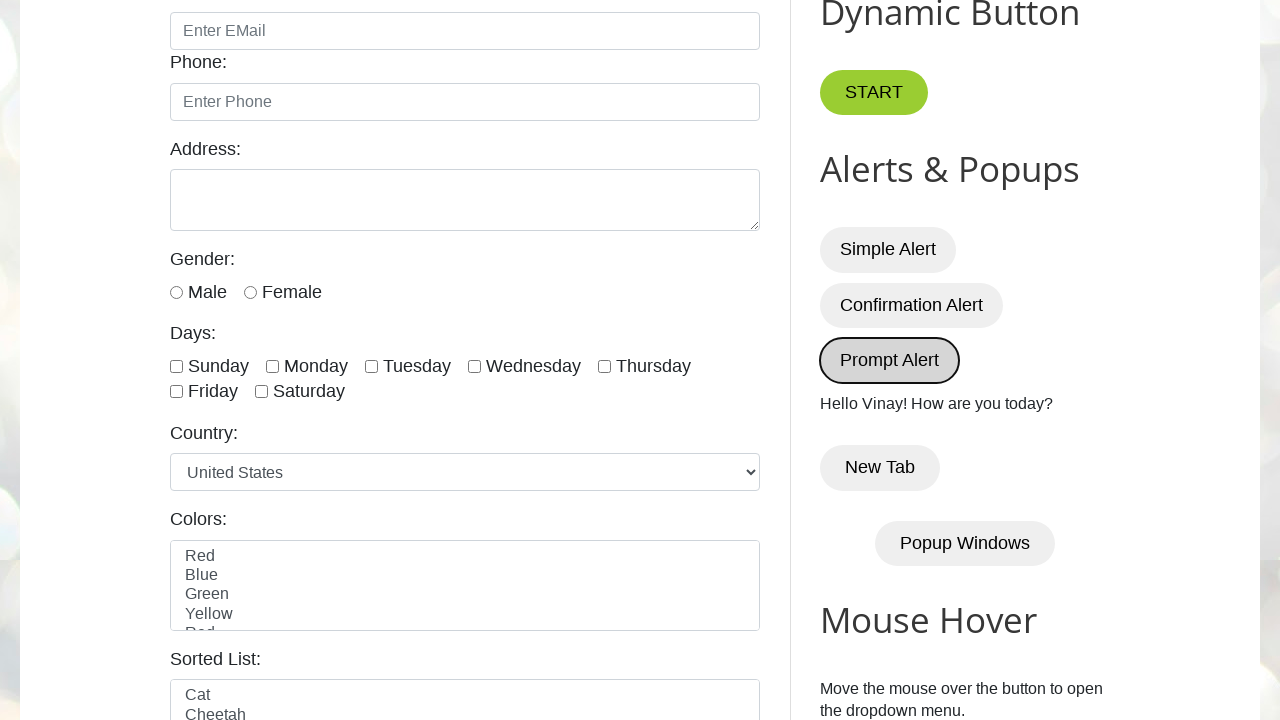

Greeting message displayed after entering name in prompt
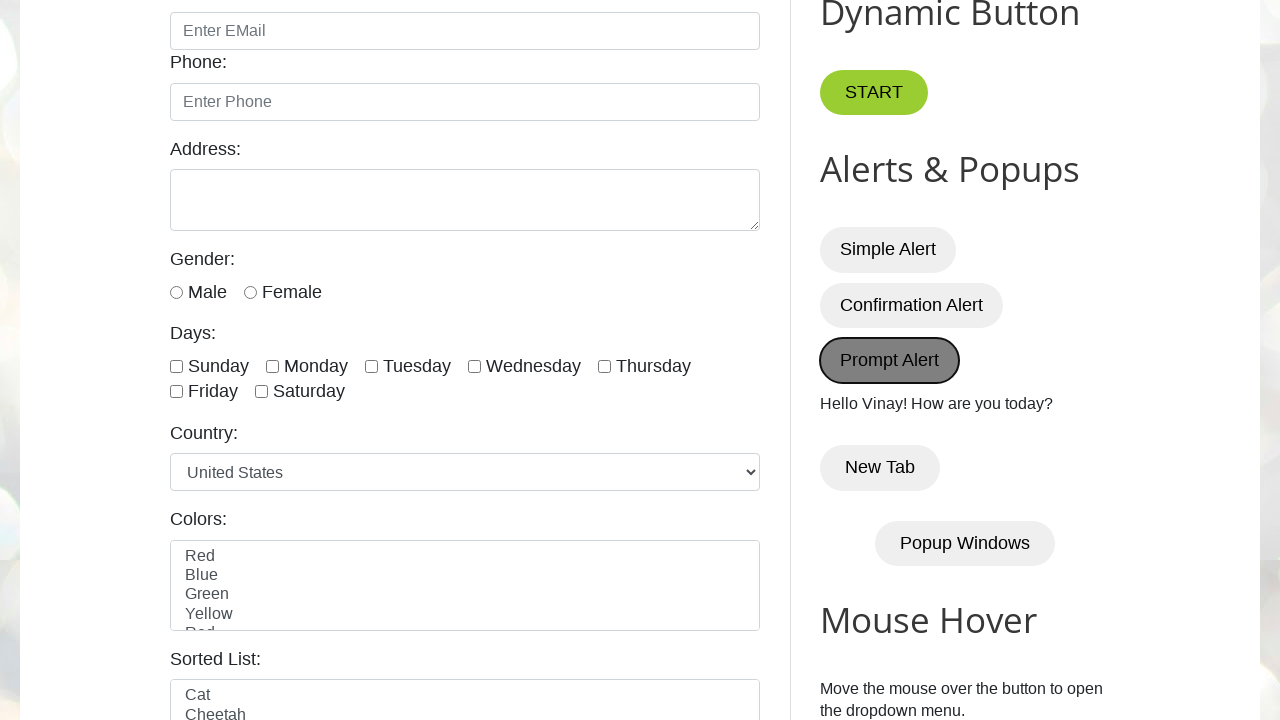

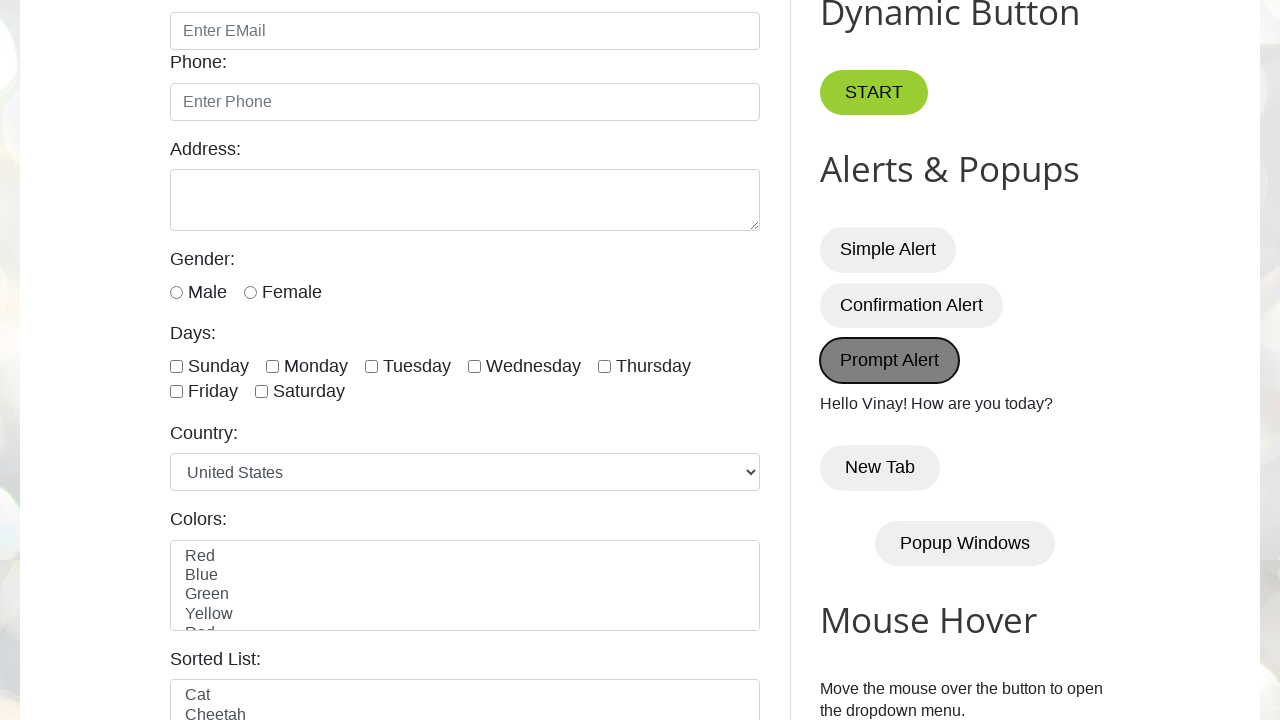